Tests slider widget by programmatically setting the slider value to 80 using JavaScript evaluation.

Starting URL: https://demoqa.com/slider

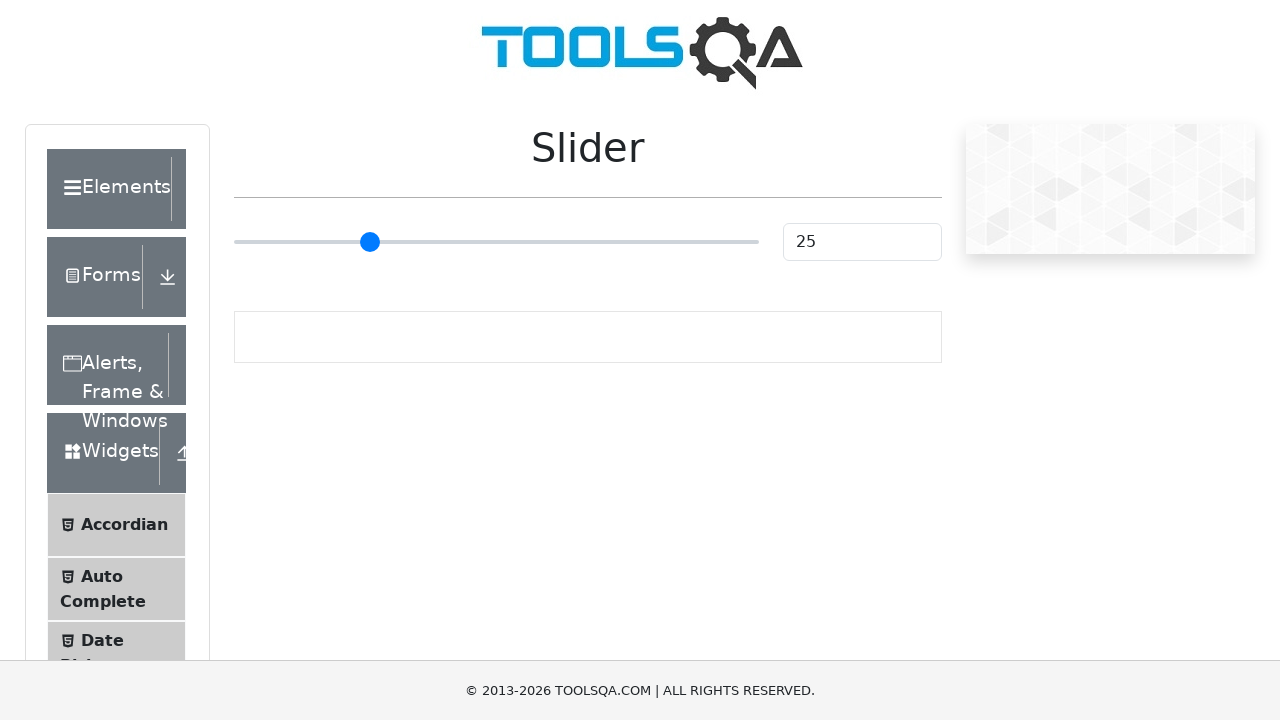

Waited for slider widget to load
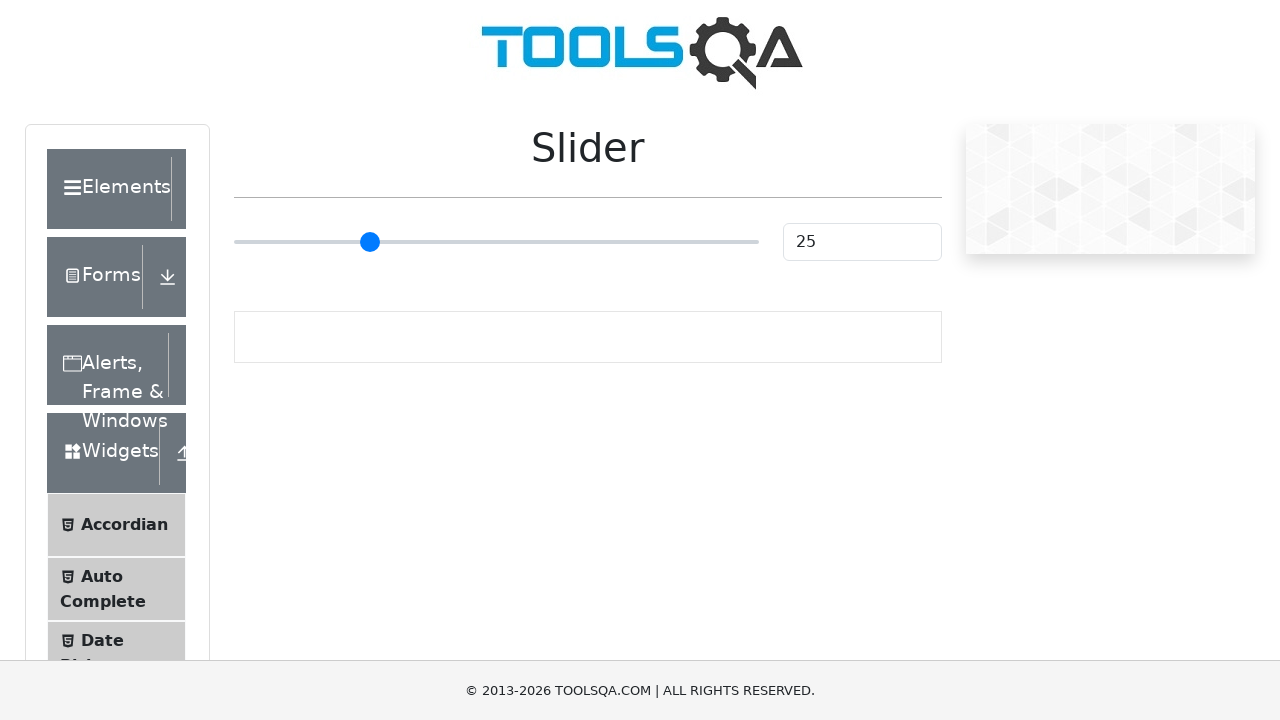

Set slider value to 80 using JavaScript evaluation
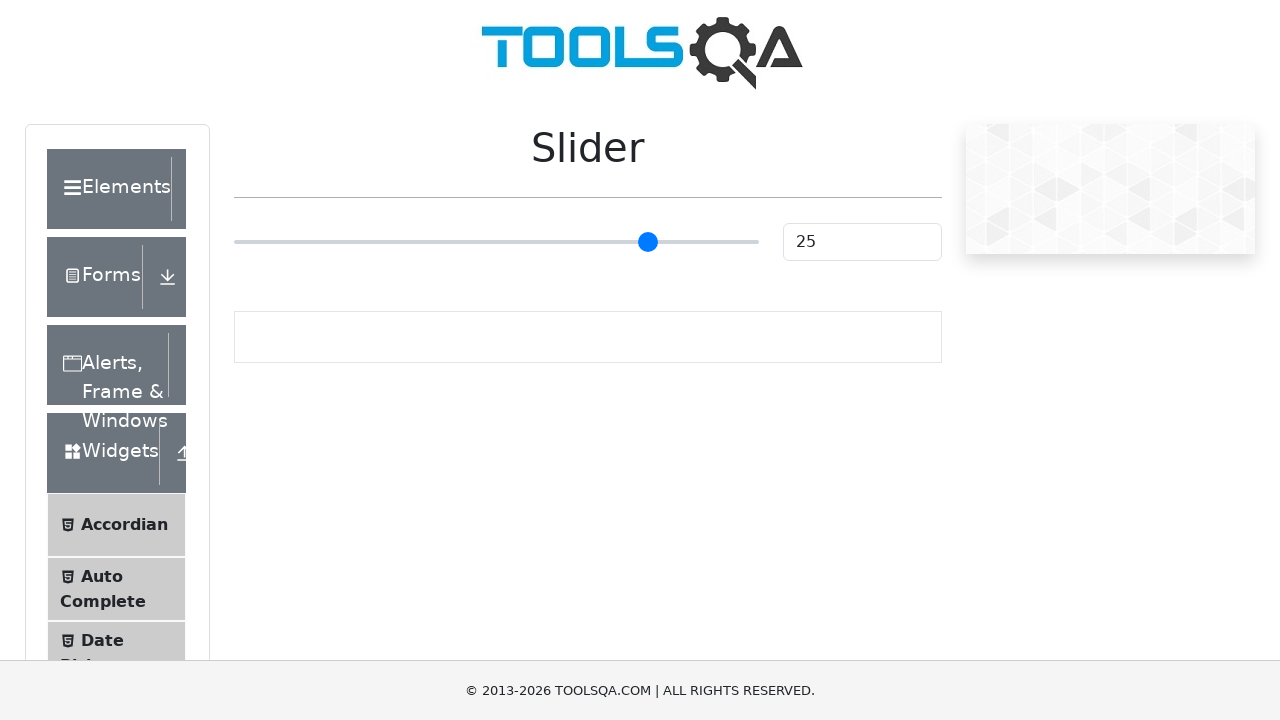

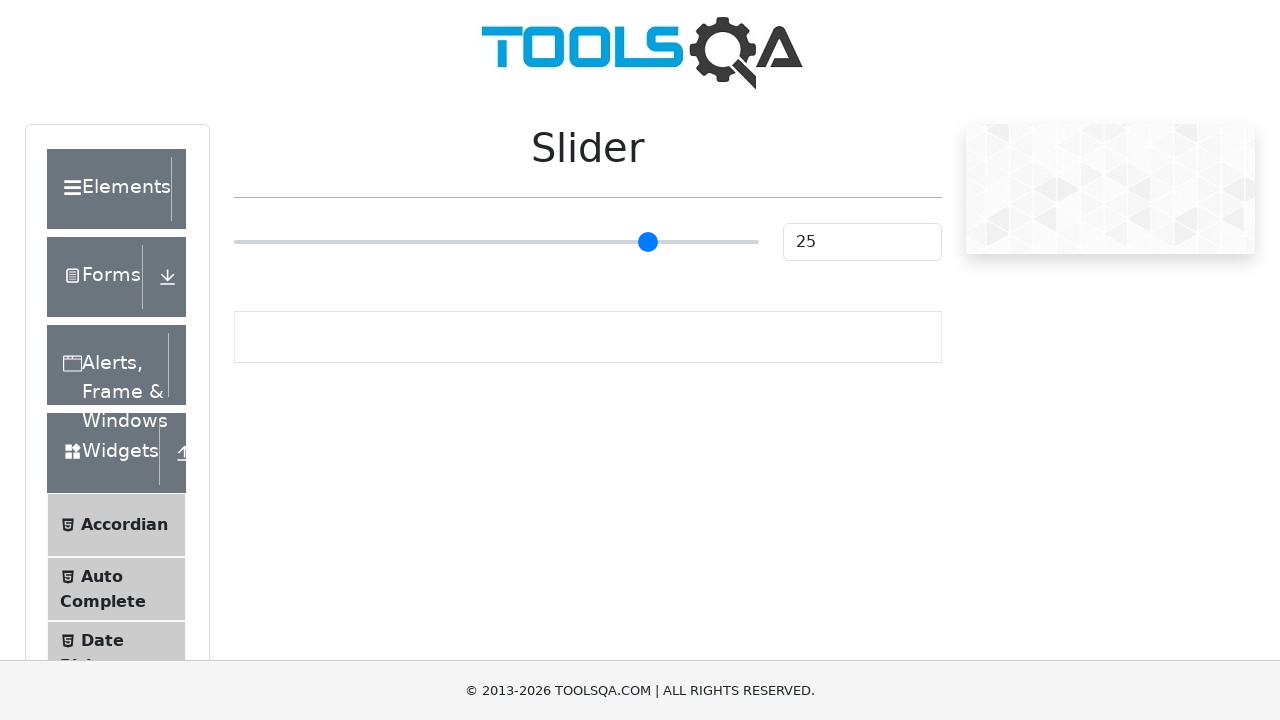